Navigates to httpbin.org to retrieve and display IP address information from the JSON response

Starting URL: http://httpbin.org/get

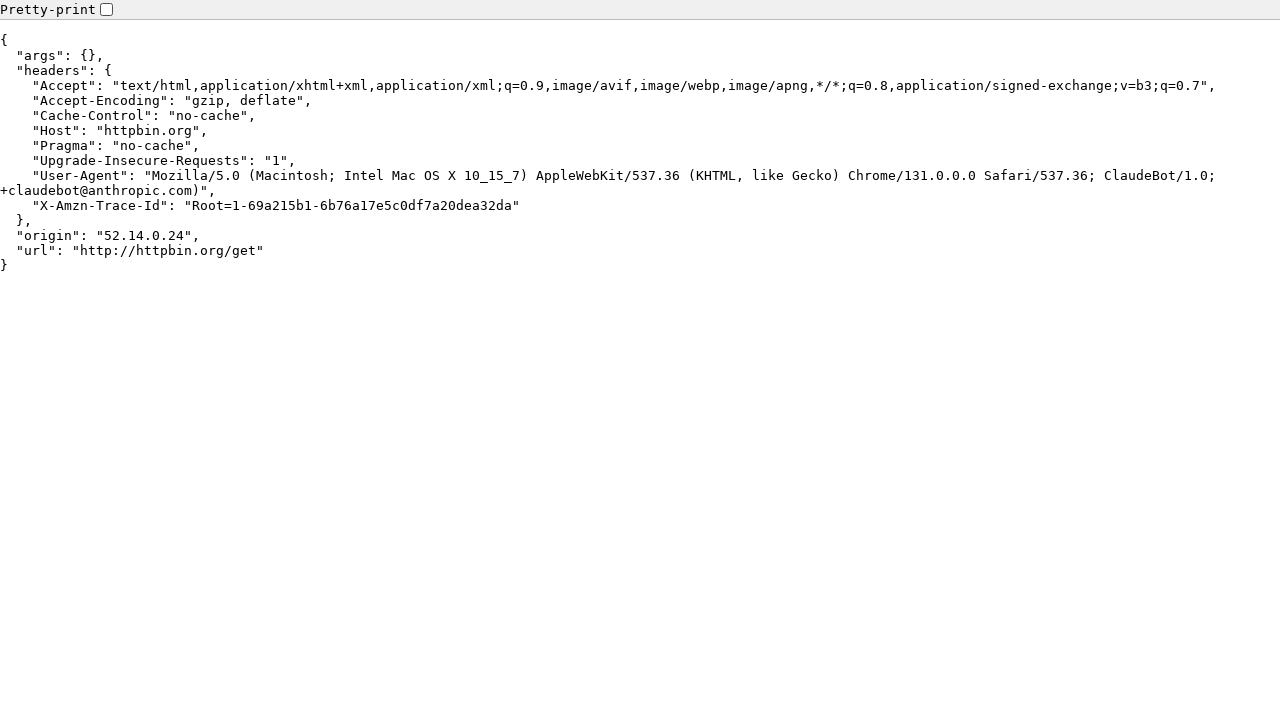

Navigated to httpbin.org/get endpoint
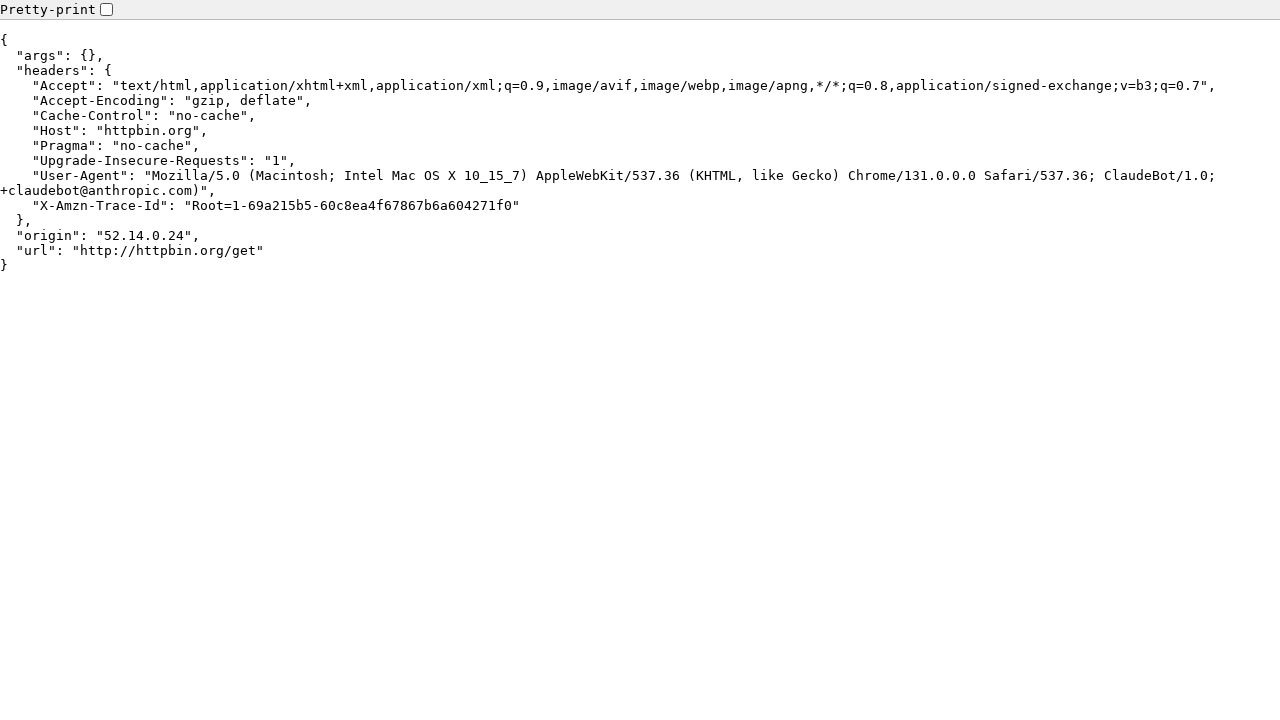

JSON response loaded in pre tag
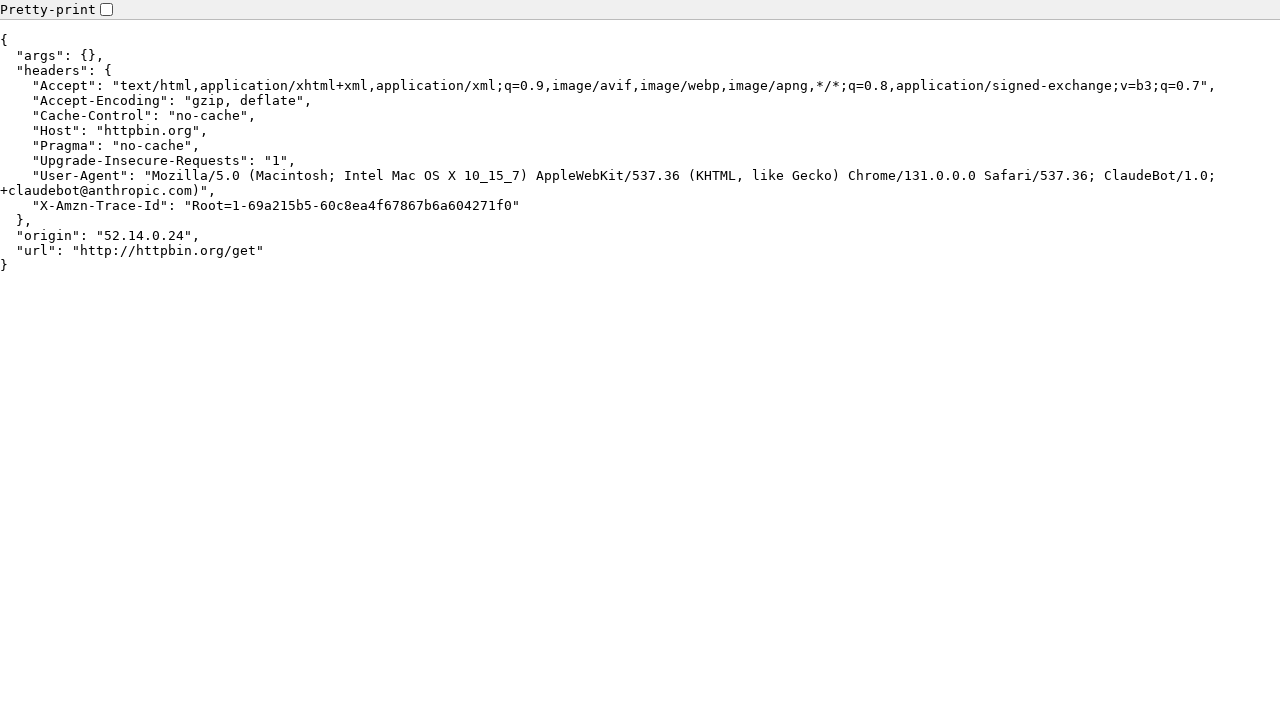

Extracted JSON response content containing IP address information
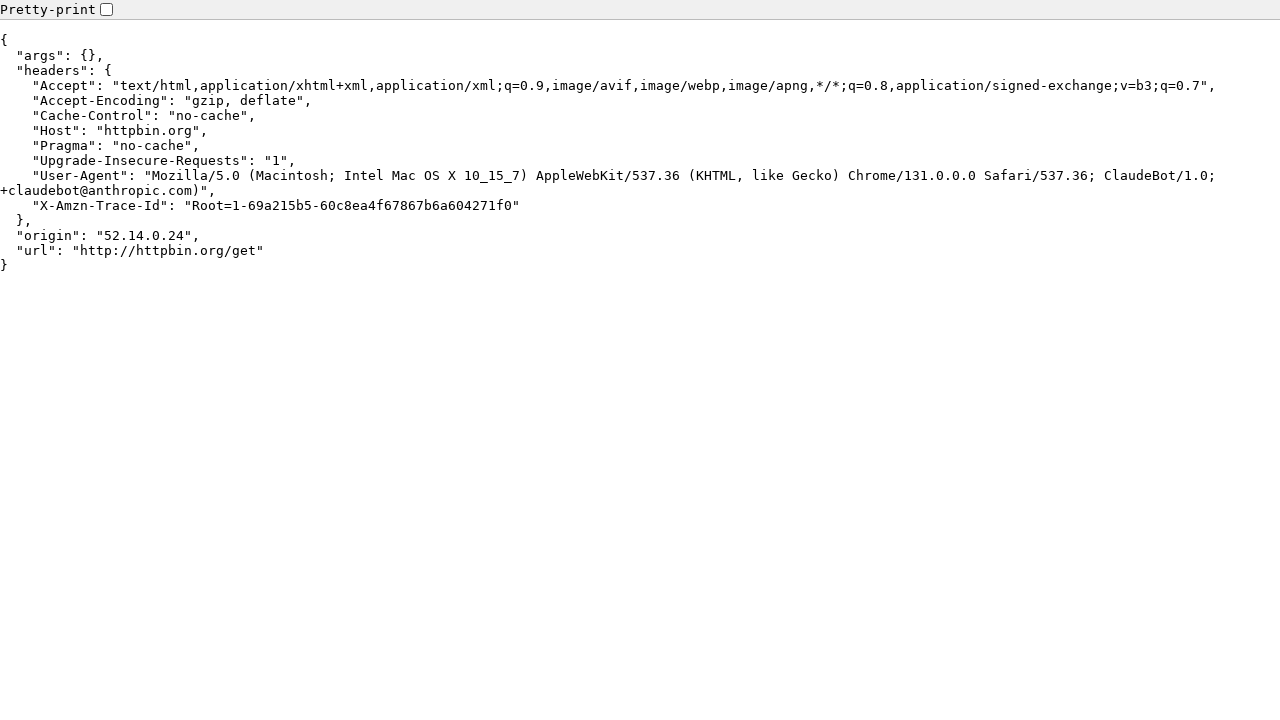

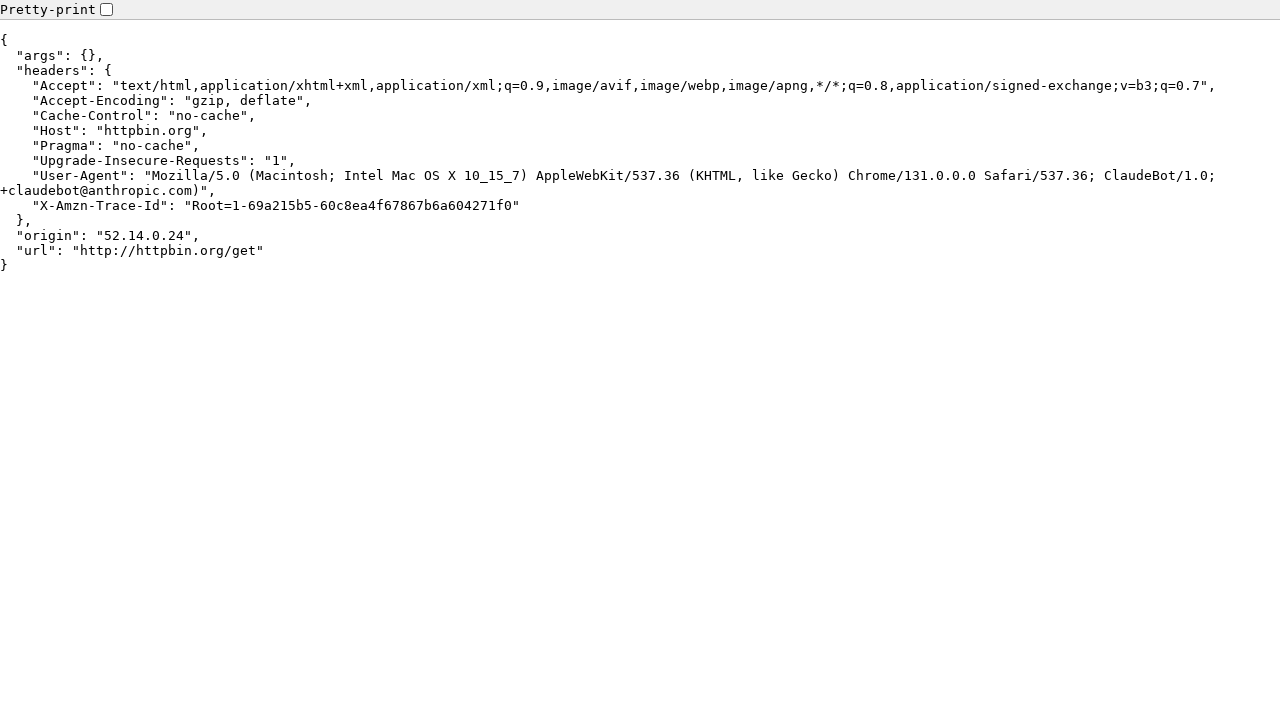